Tests the feedback form submission by filling out all form fields and clicking submit, then waiting for the confirmation page

Starting URL: http://zero.webappsecurity.com/index.html

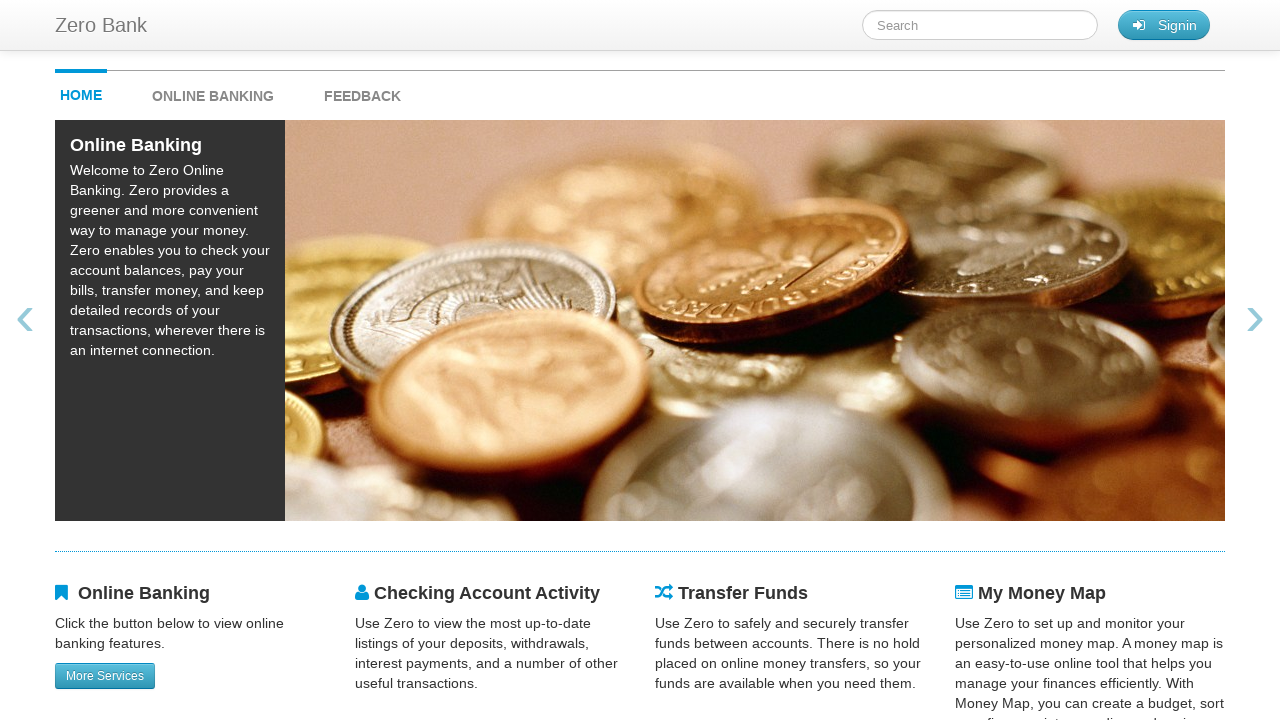

Clicked feedback link at (362, 91) on #feedback
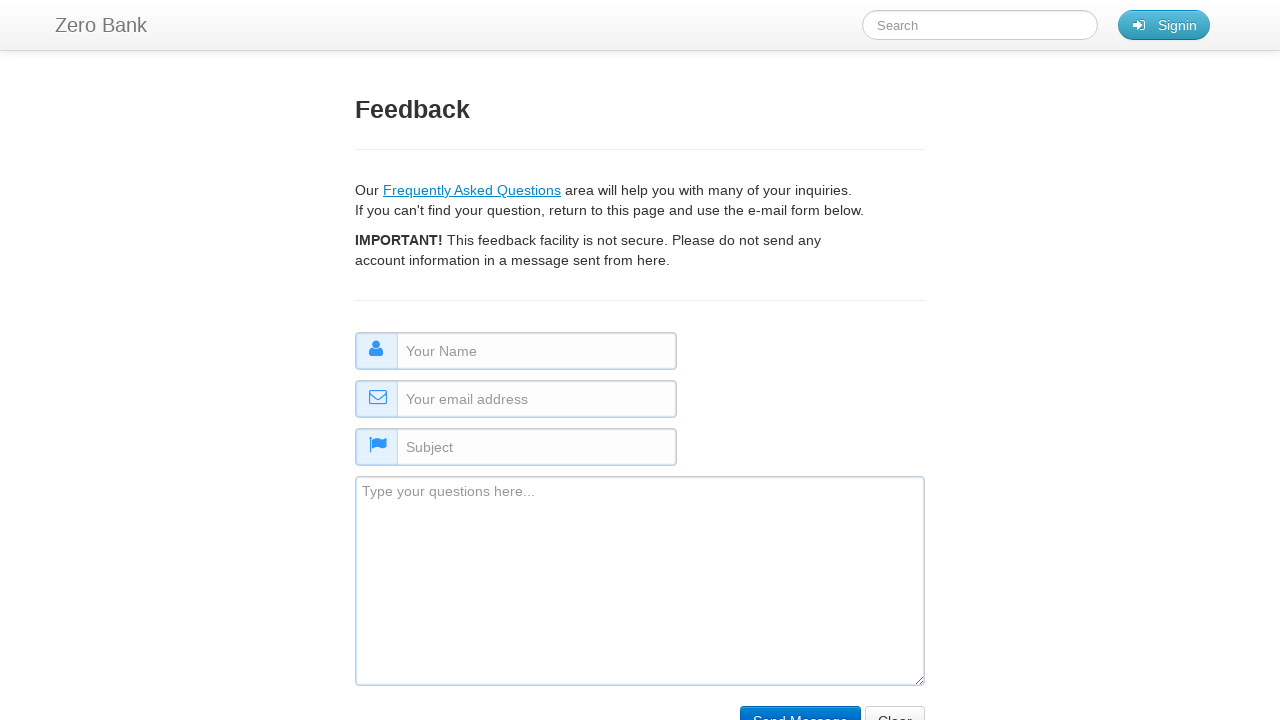

Filled name field with 'john smith' on #name
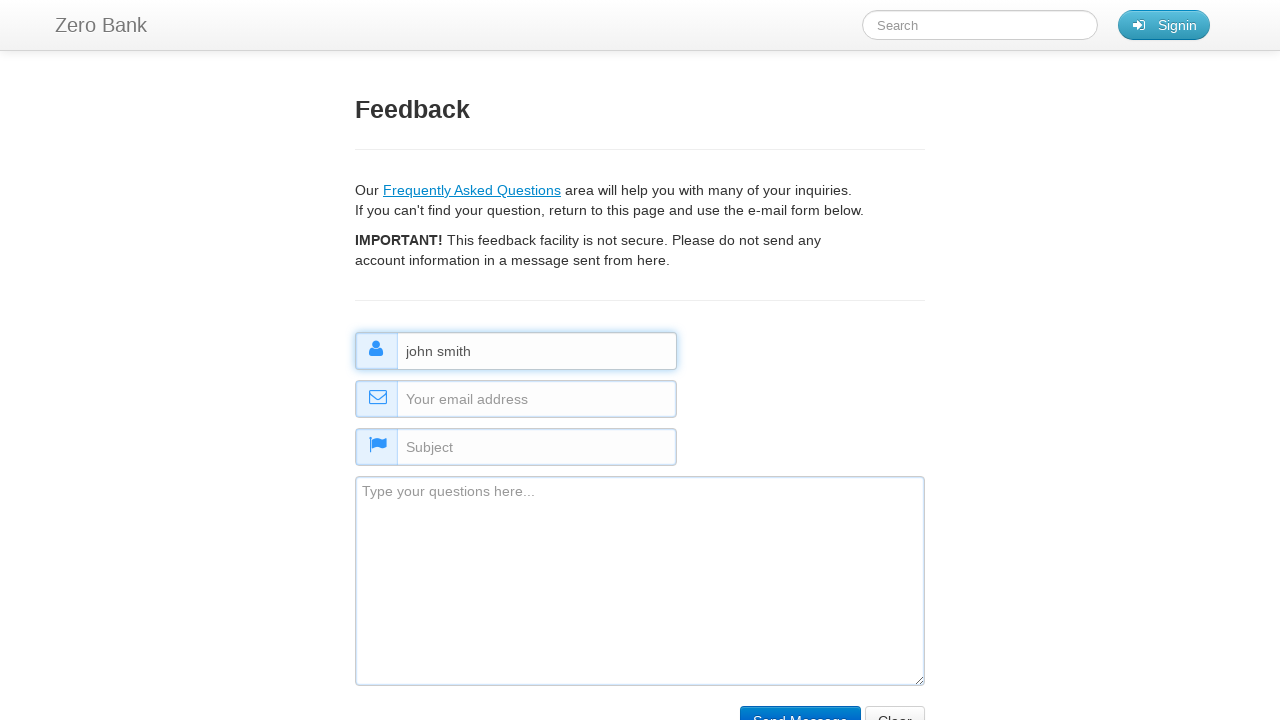

Filled email field with 'user@gmail.com' on #email
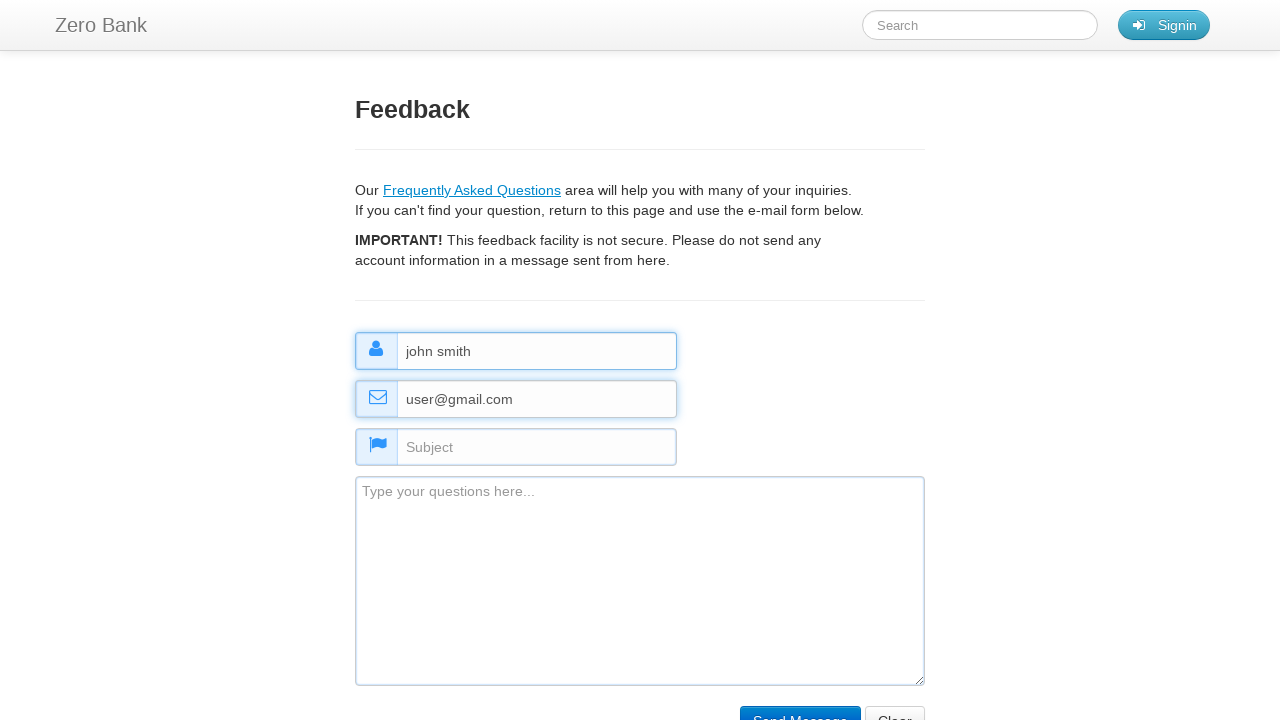

Filled subject field with 'test subject' on #subject
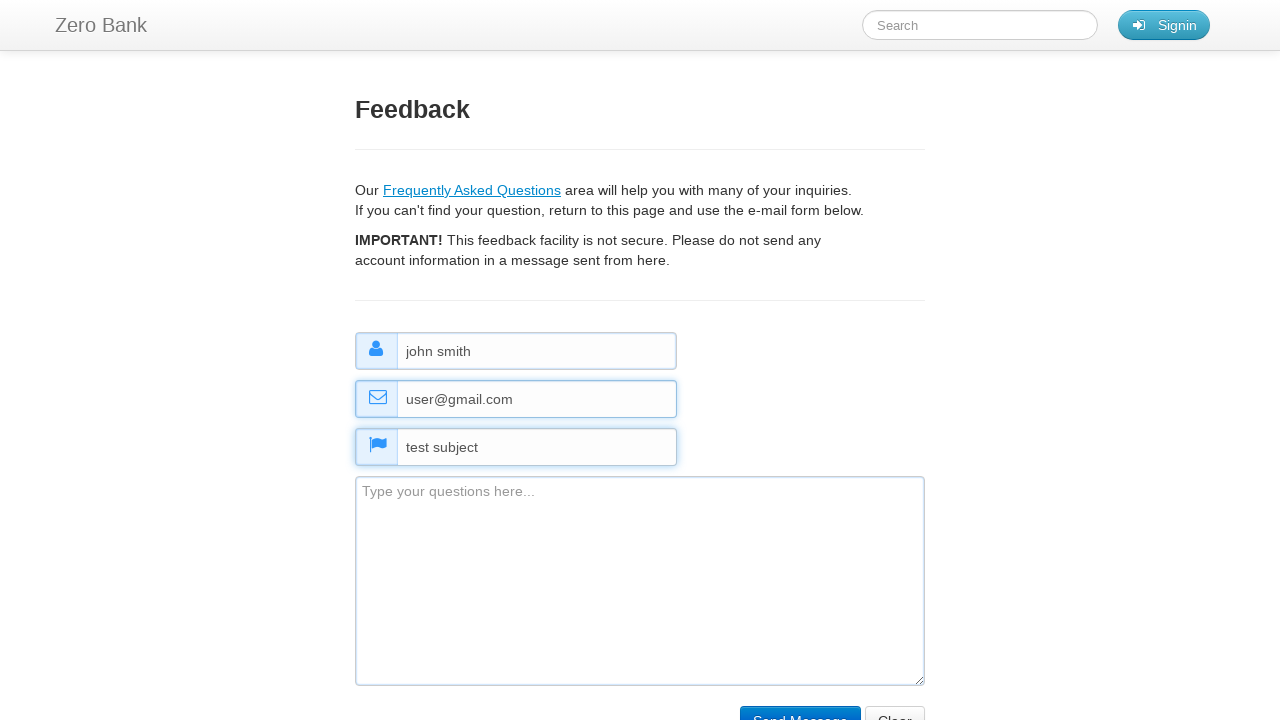

Filled comment field with 'some comments' on #comment
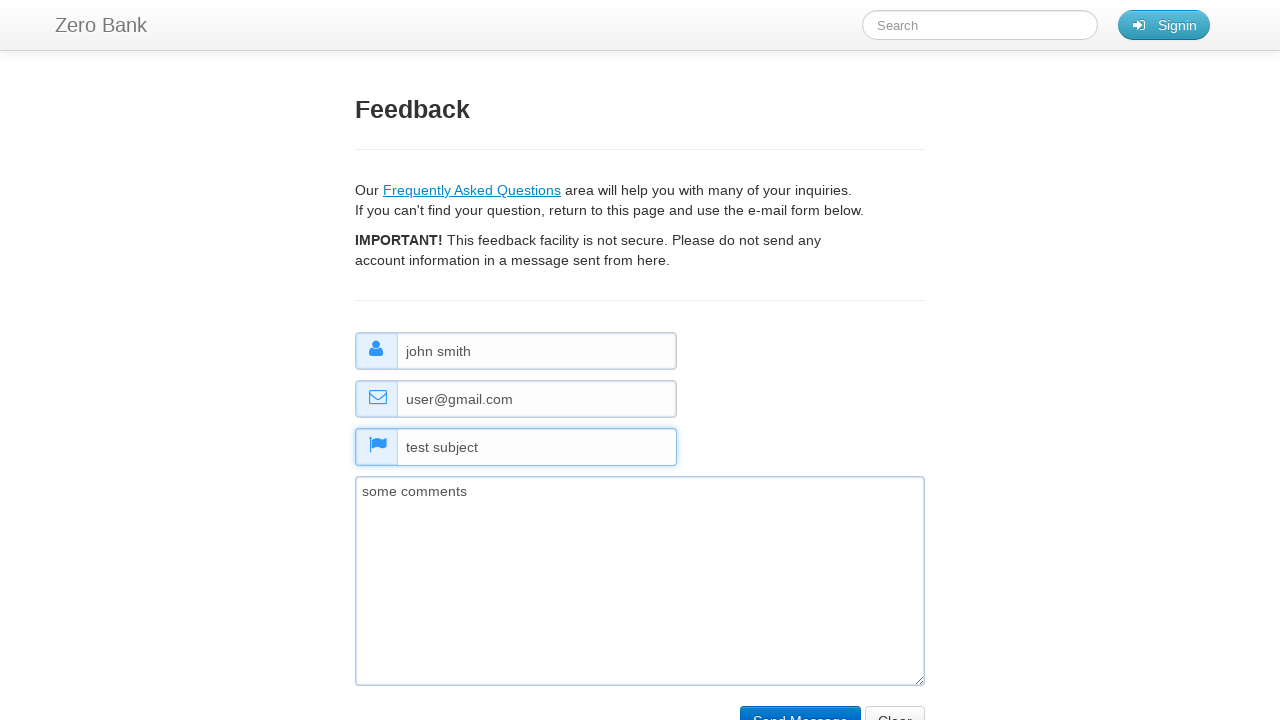

Clicked submit button to submit feedback form at (800, 705) on input[name="submit"]
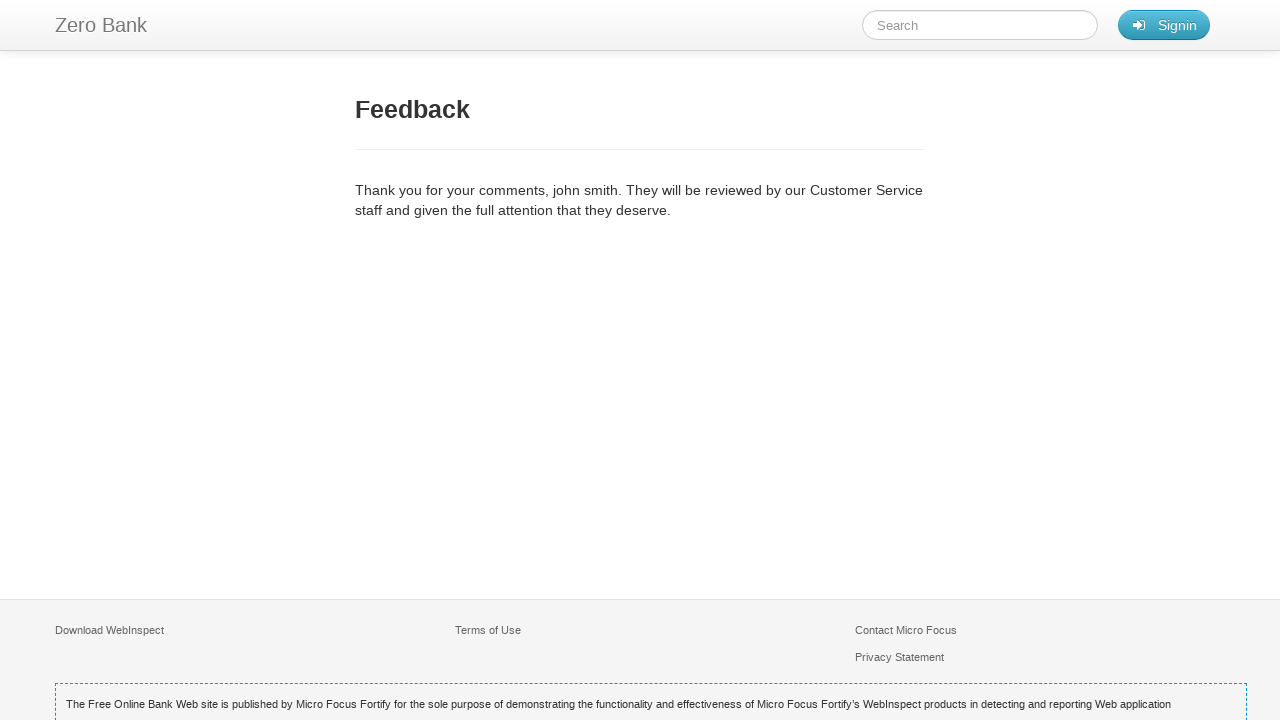

Feedback confirmation page loaded successfully
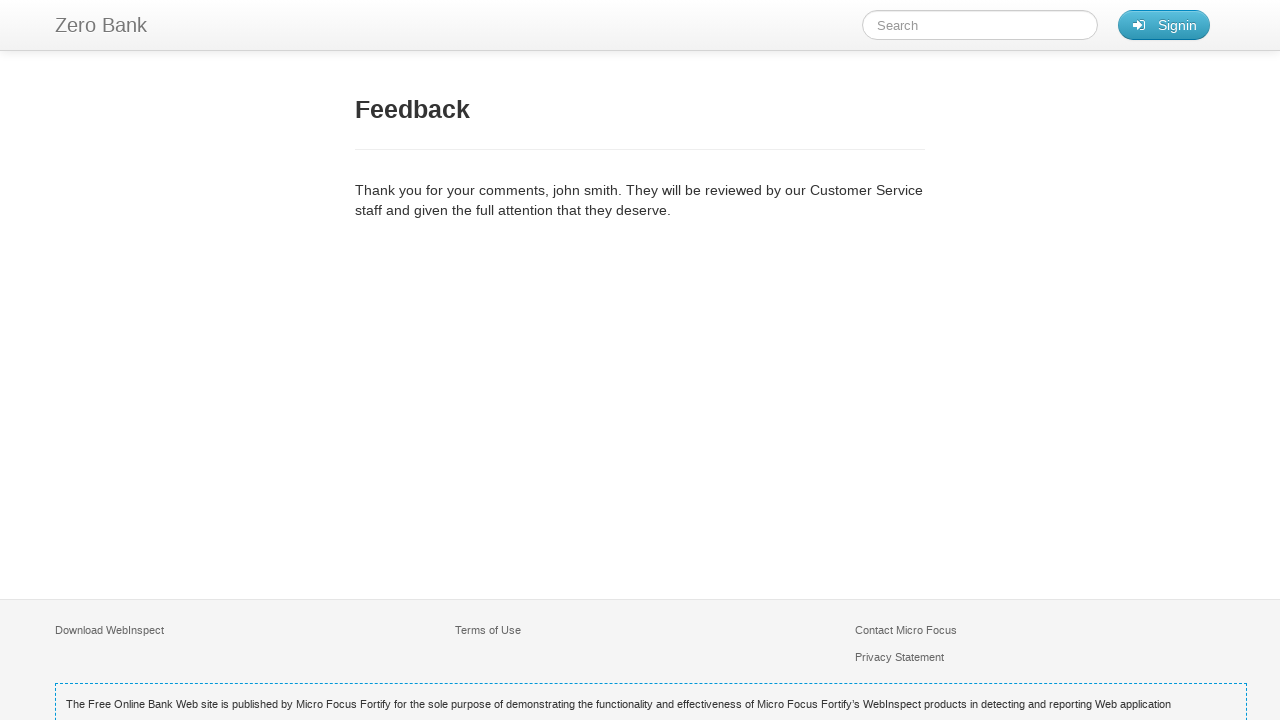

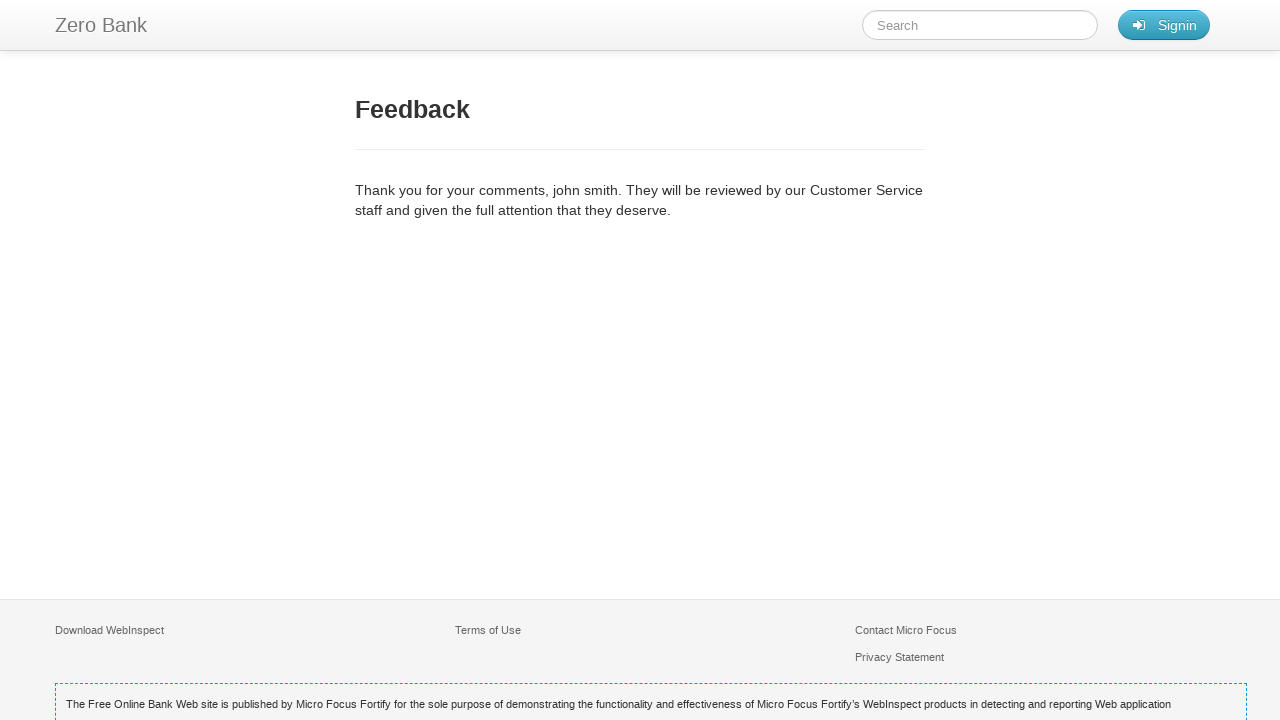